Tests alert handling by triggering an alert and demonstrating interaction with page elements while alert is present

Starting URL: https://omayo.blogspot.com

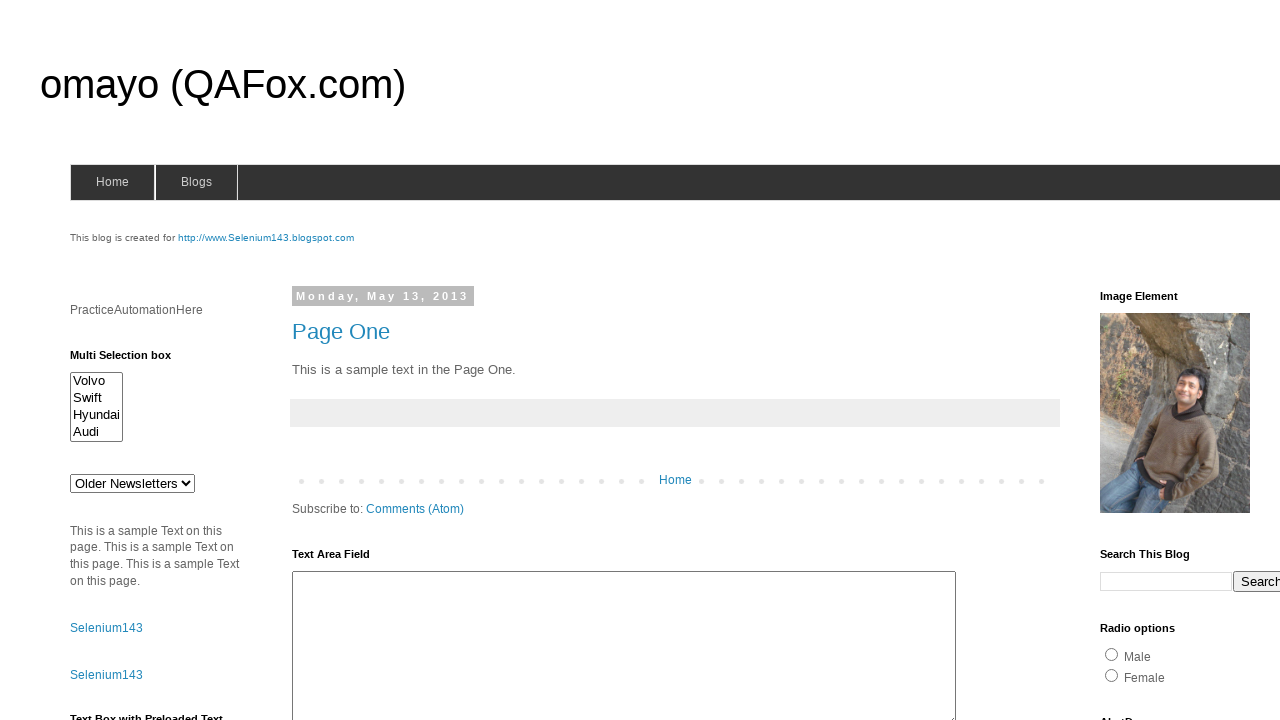

Clicked alert button to trigger an alert at (1154, 361) on #alert1
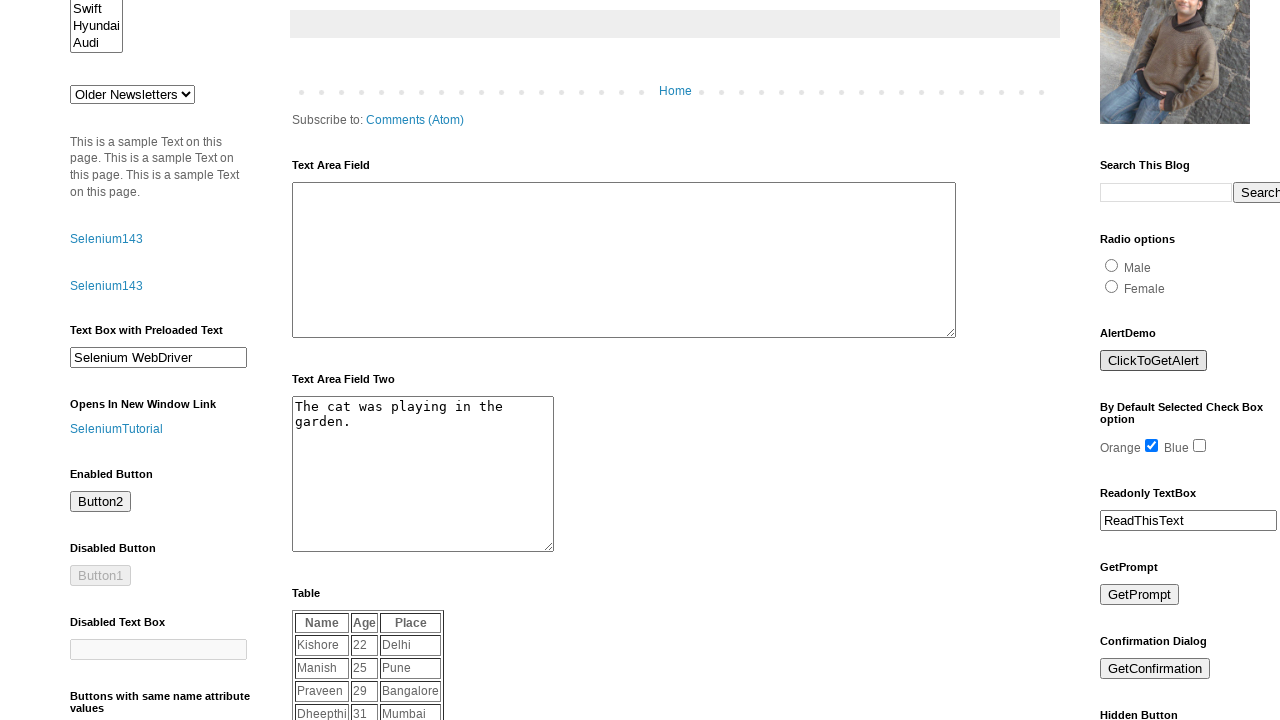

Set up dialog handler to accept alerts
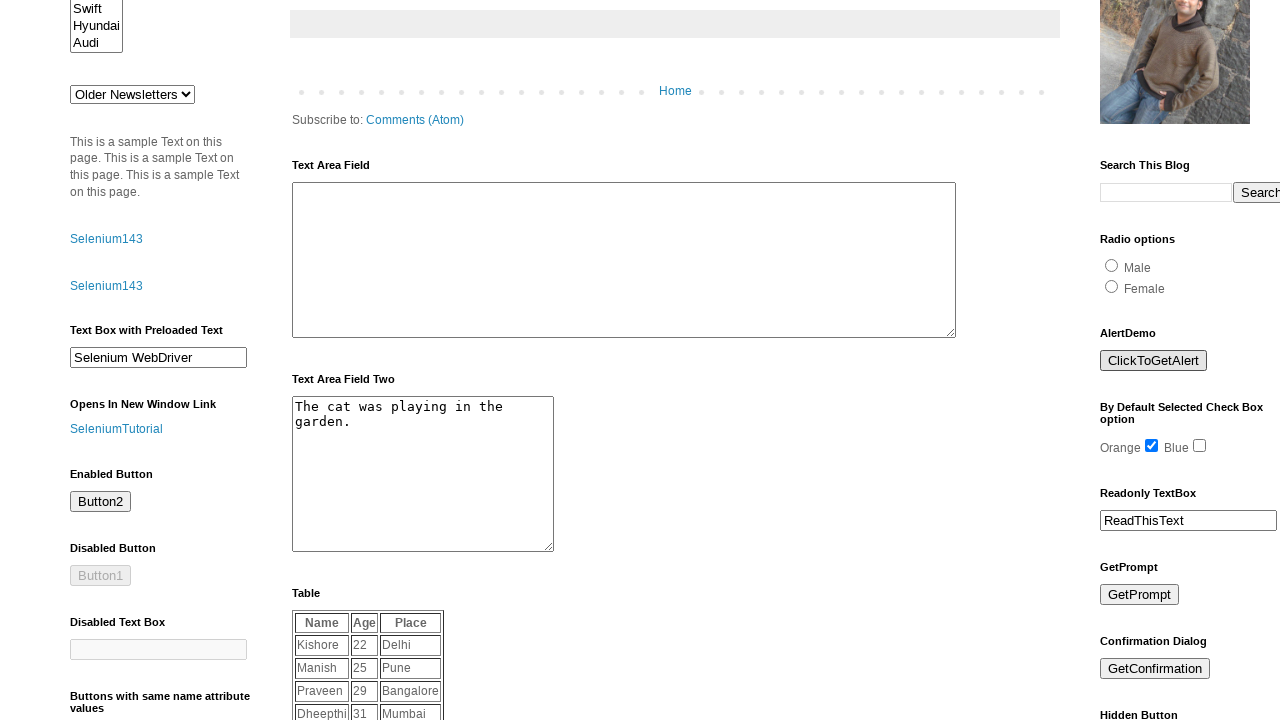

Filled text area with 'abc' after alert handling on #ta1
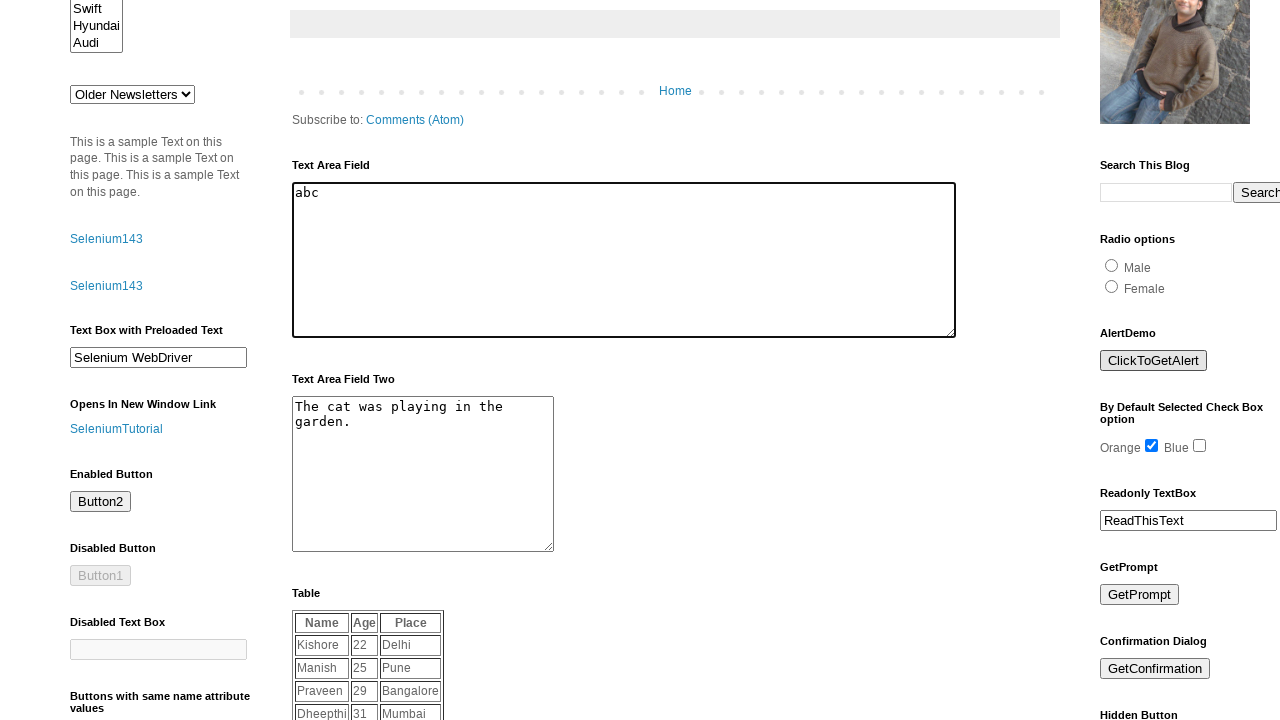

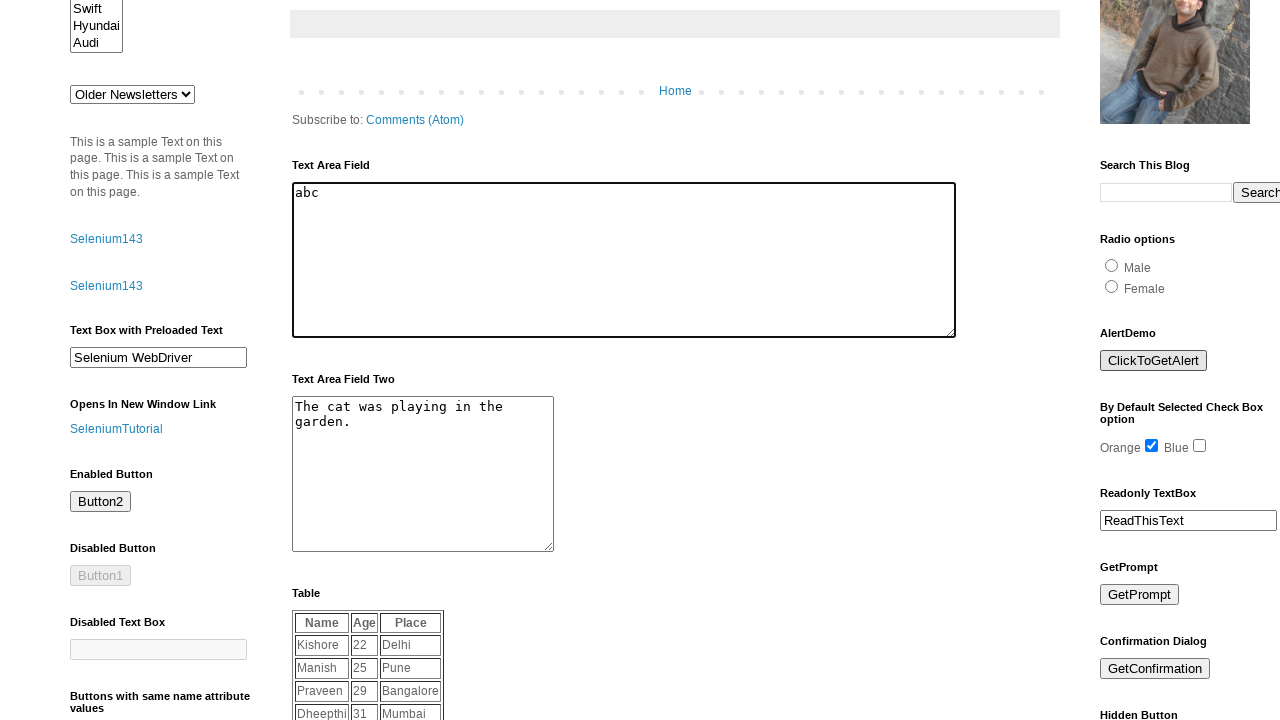